Tests AJAX functionality by clicking a button and waiting for dynamically loaded content including an h1 element and delayed h3 text to appear

Starting URL: https://v1.training-support.net/selenium/ajax

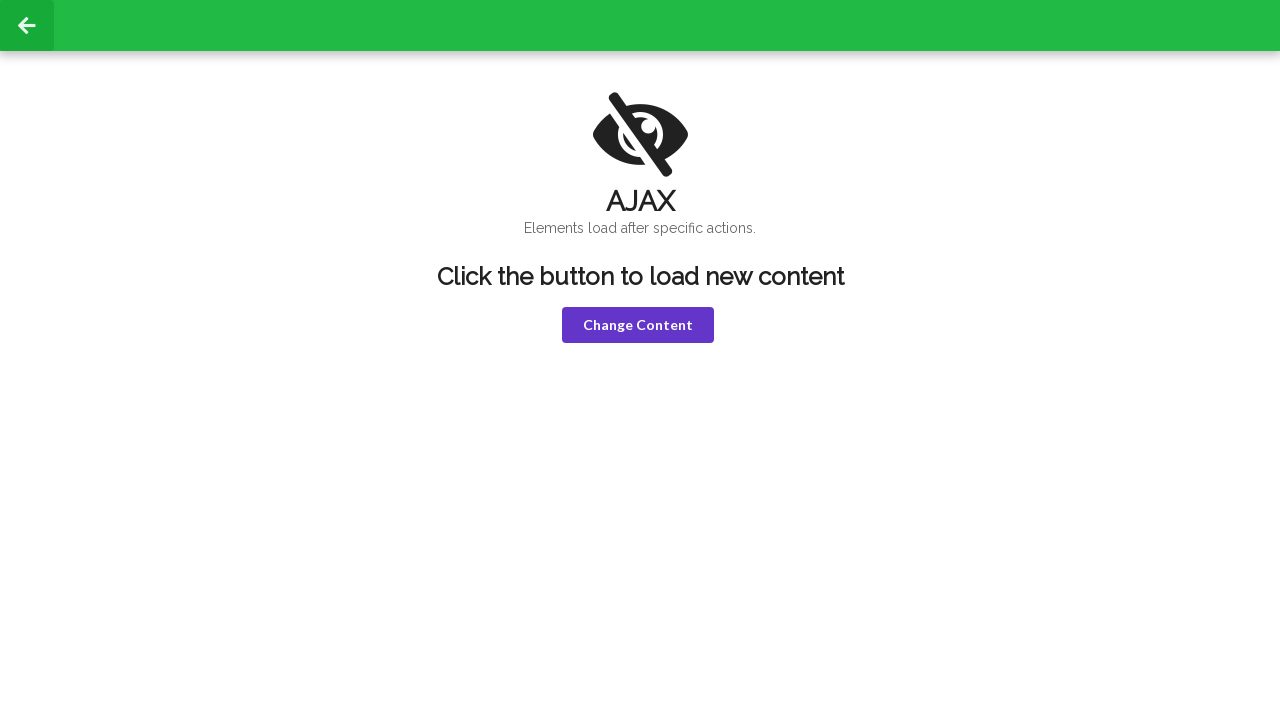

Clicked violet button to trigger AJAX request at (638, 325) on button.violet
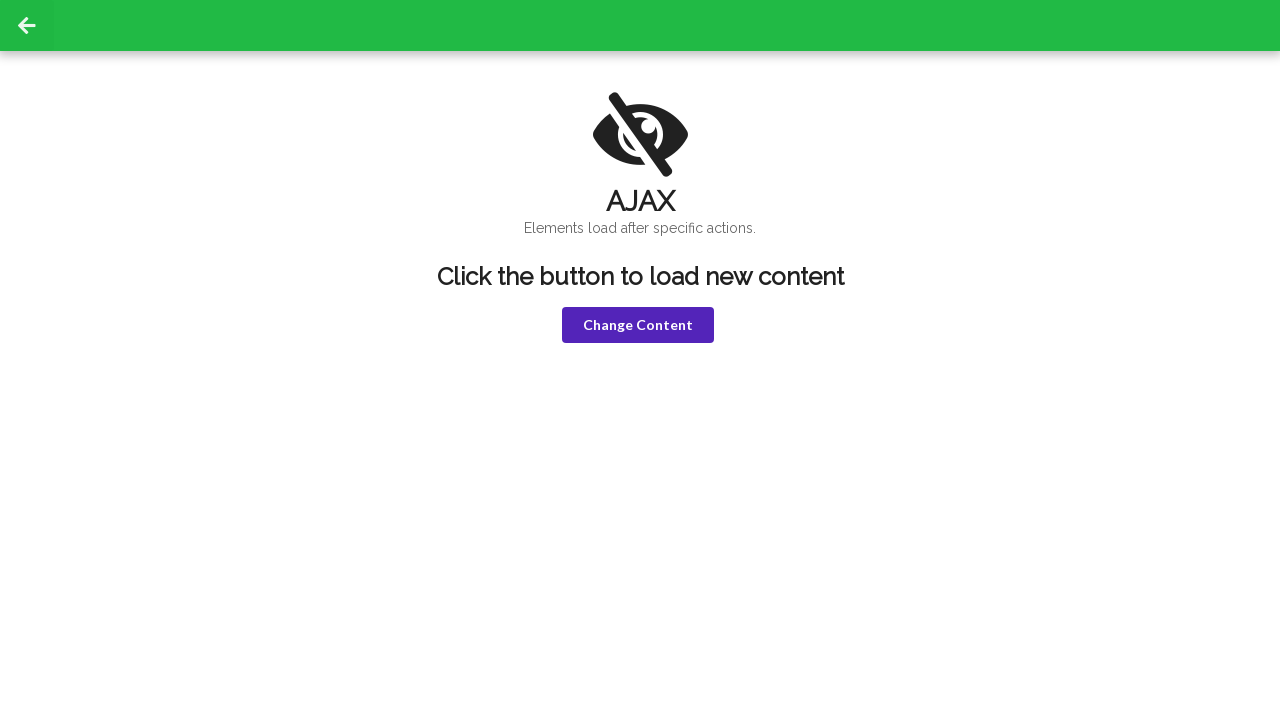

h1 element became visible after AJAX load
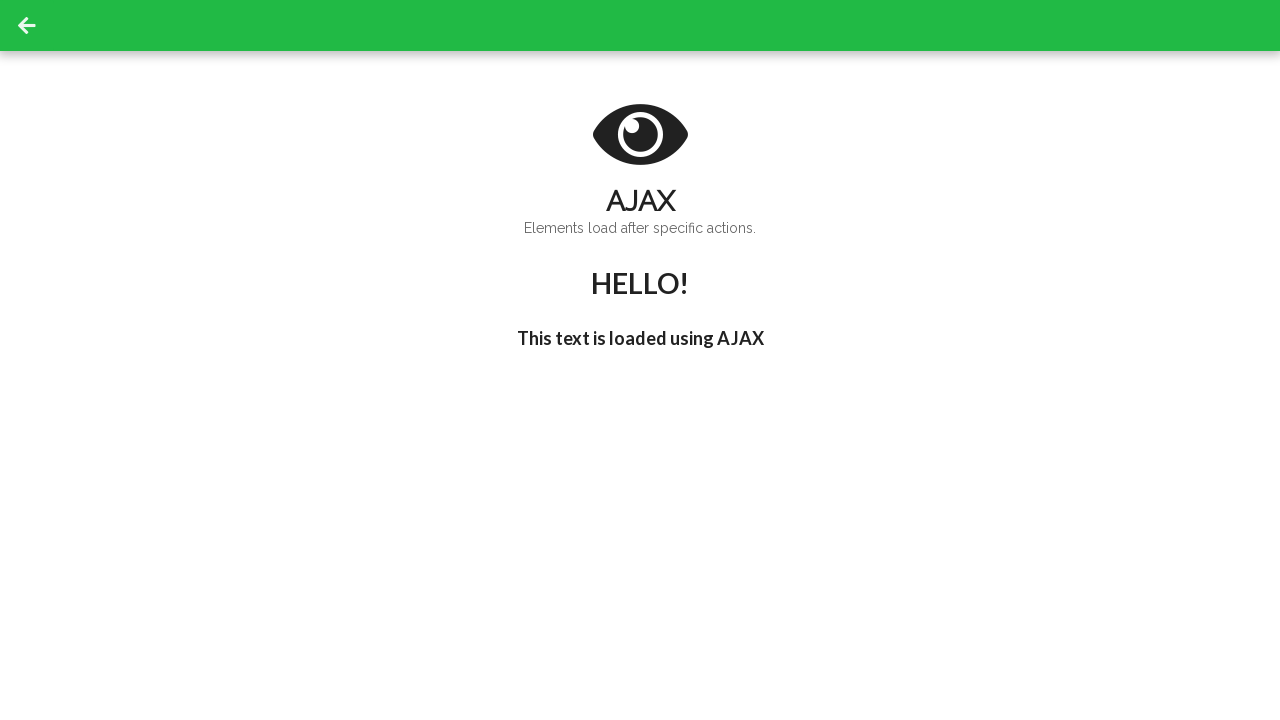

Delayed h3 text 'I'm late!' appeared
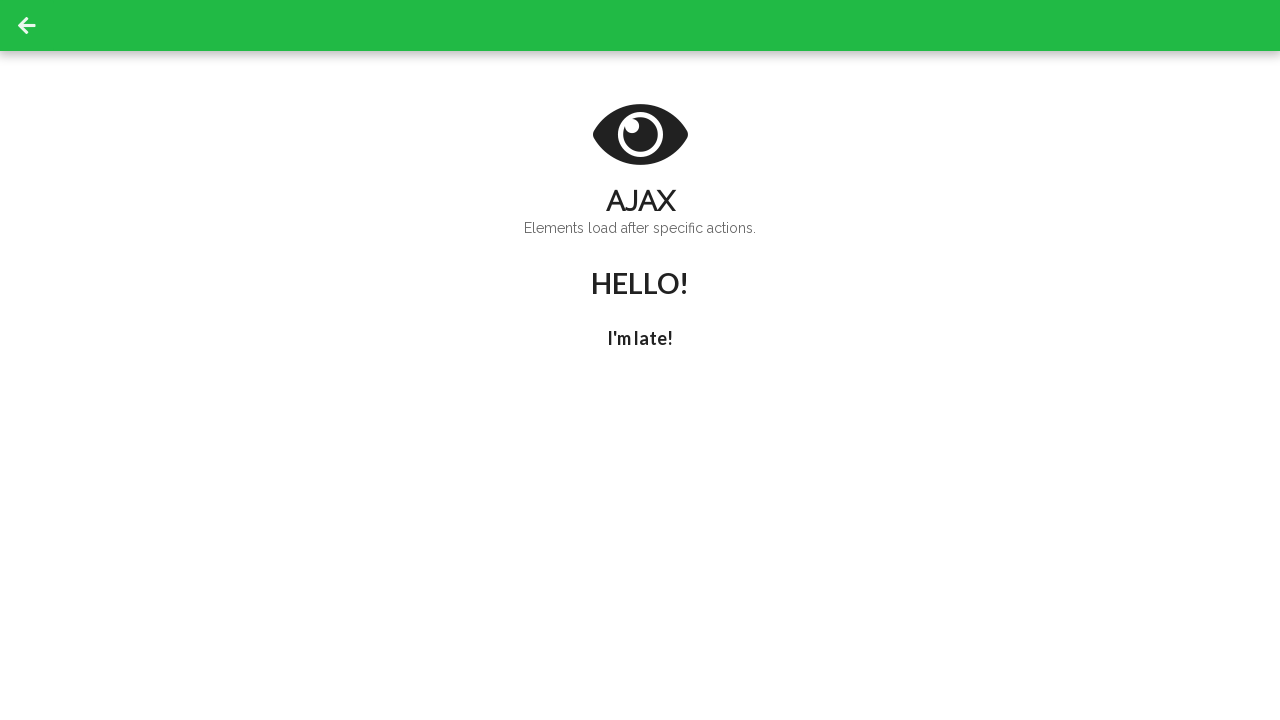

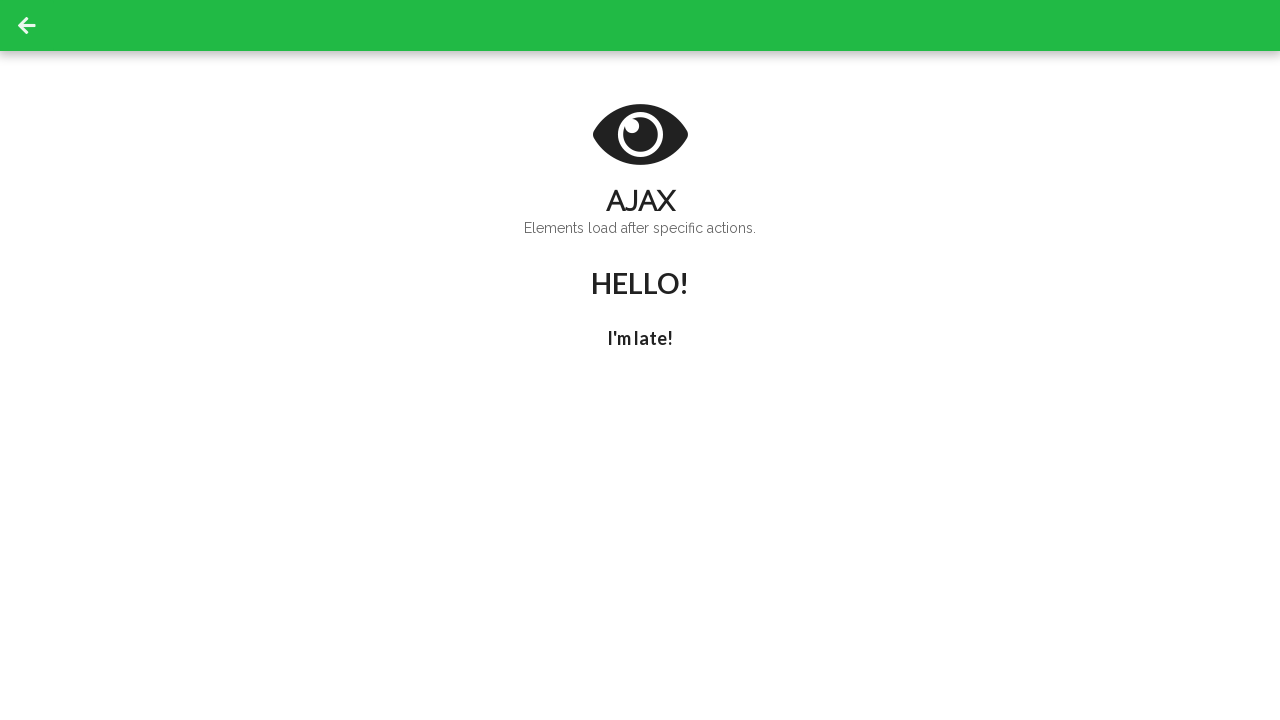